Tests a Personal Notes Page by navigating to it, adding 10 notes with titles and content, and then searching for a note by title.

Starting URL: https://material.playwrightvn.com/

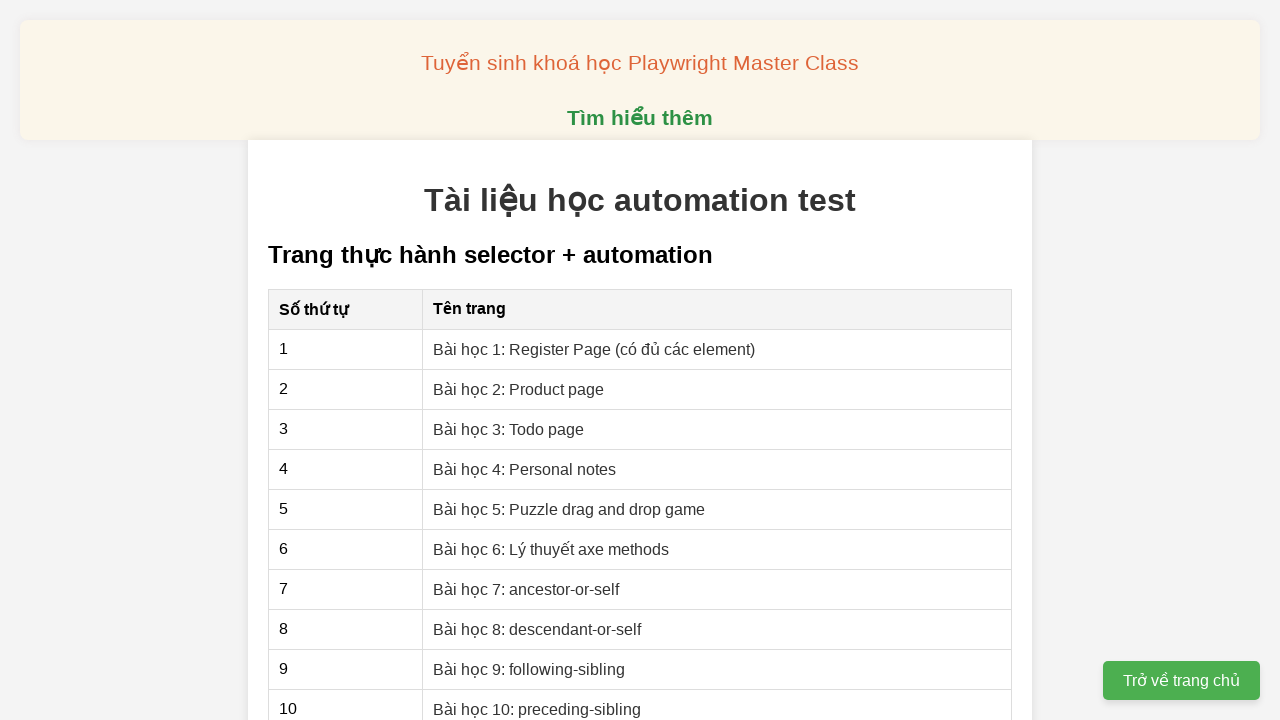

Clicked on Personal Notes Page link at (525, 469) on xpath=//a[@href='04-xpath-personal-notes.html']
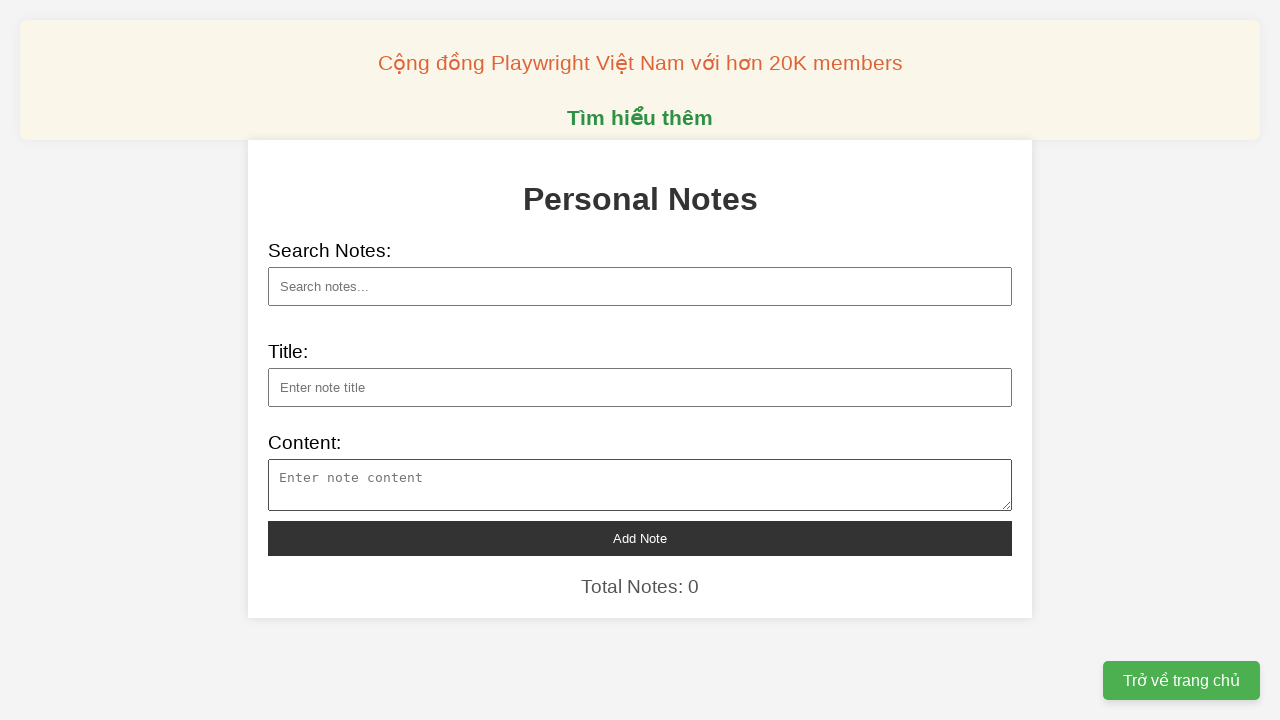

Filled note title field with 'Title 1' on xpath=//input[@id='note-title']
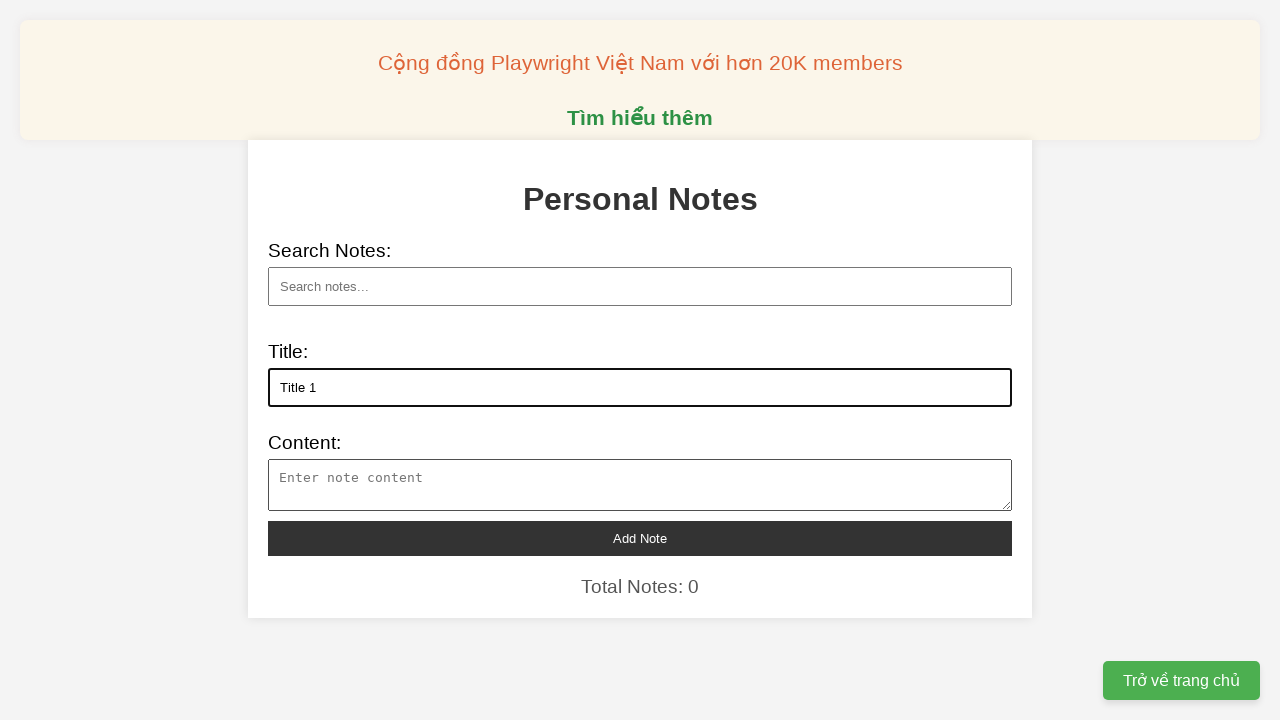

Filled note content field with 'Content 1' on xpath=//textarea[@id='note-content']
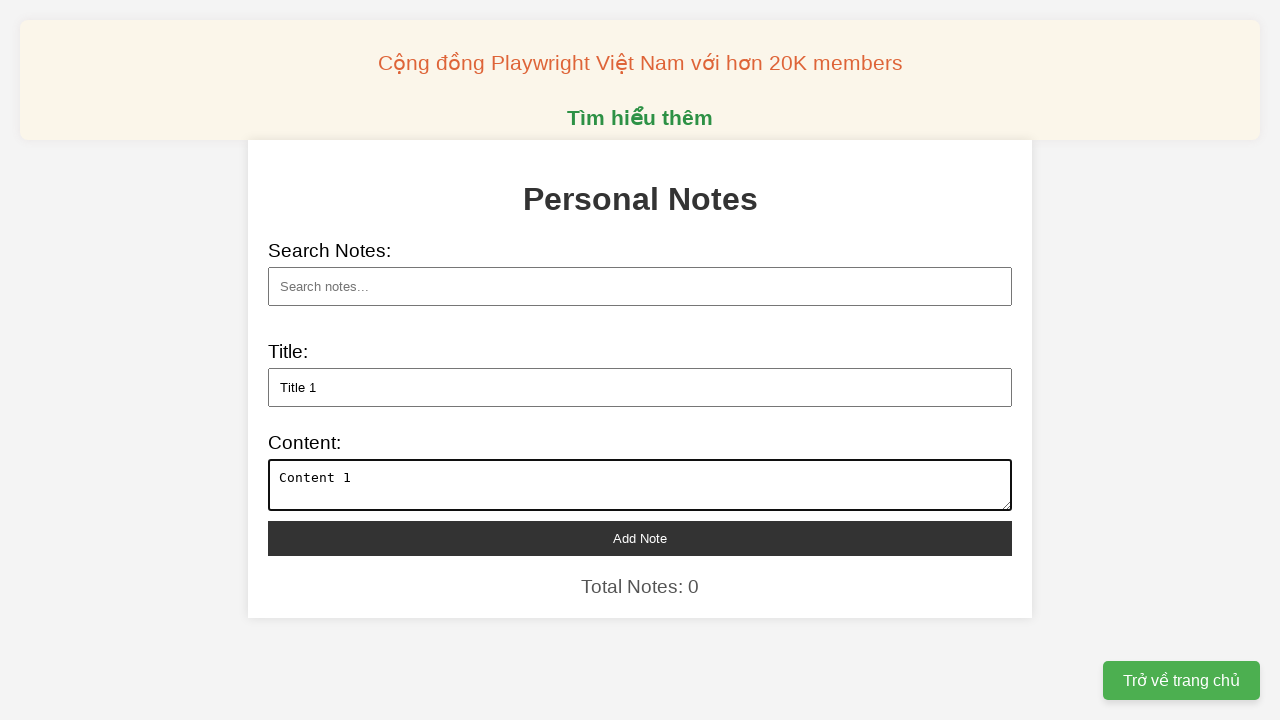

Clicked add note button for note 'Title 1' at (640, 538) on xpath=//button[@id='add-note']
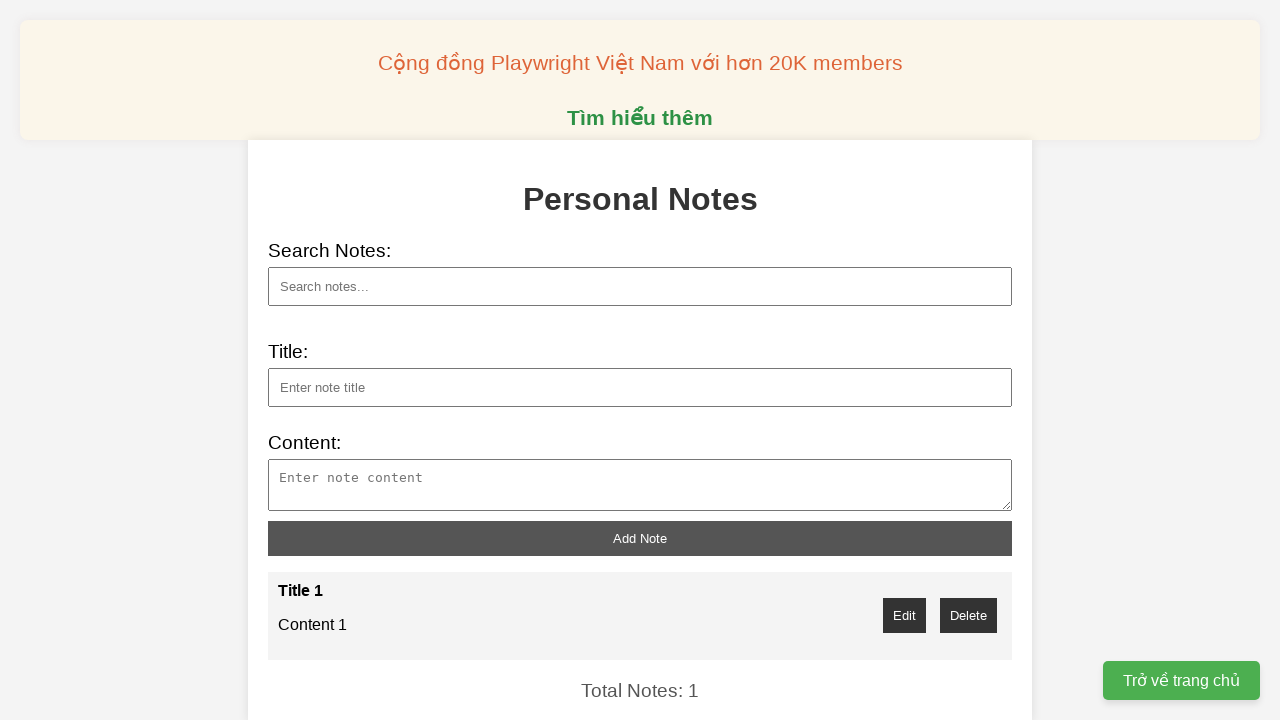

Filled note title field with 'Title 2' on xpath=//input[@id='note-title']
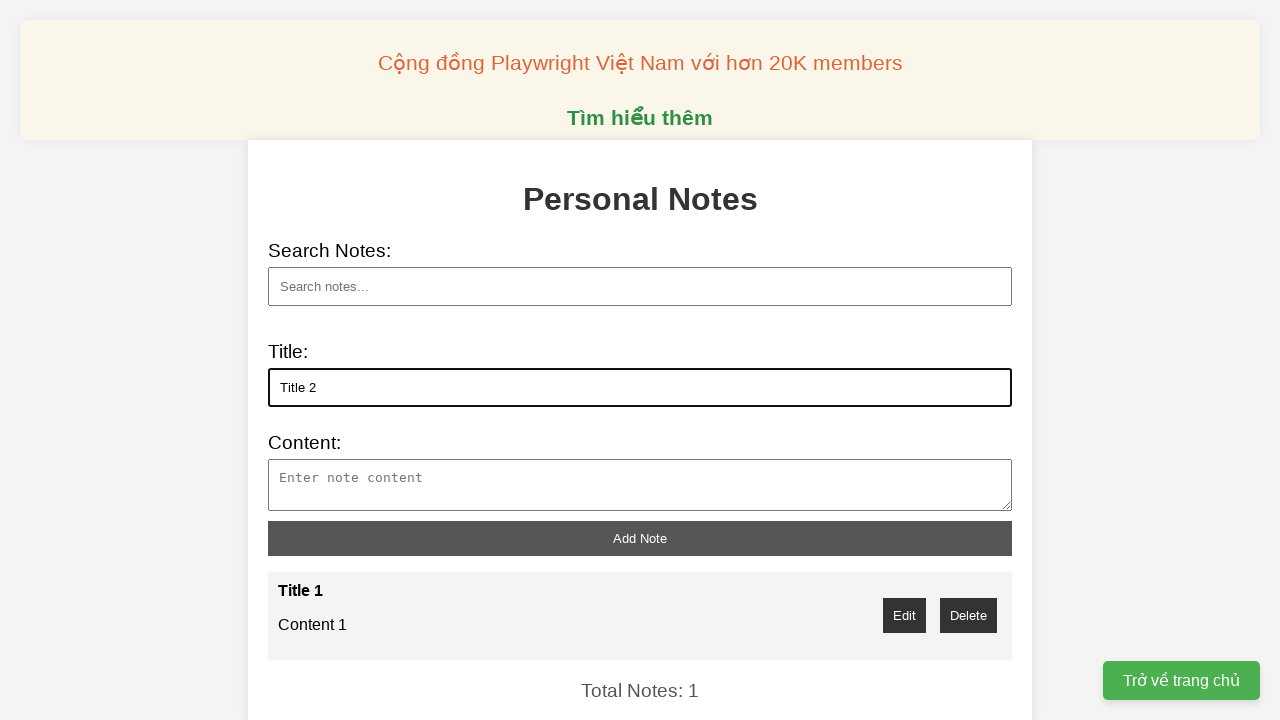

Filled note content field with 'Content 2' on xpath=//textarea[@id='note-content']
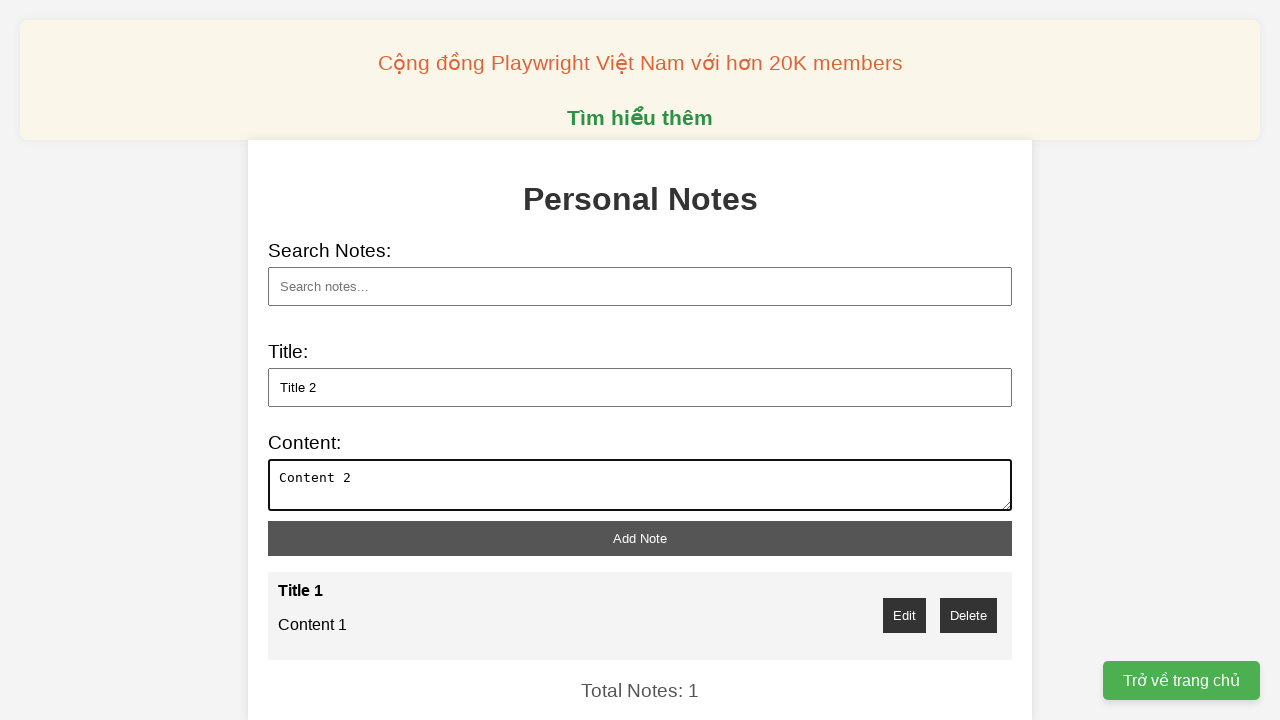

Clicked add note button for note 'Title 2' at (640, 538) on xpath=//button[@id='add-note']
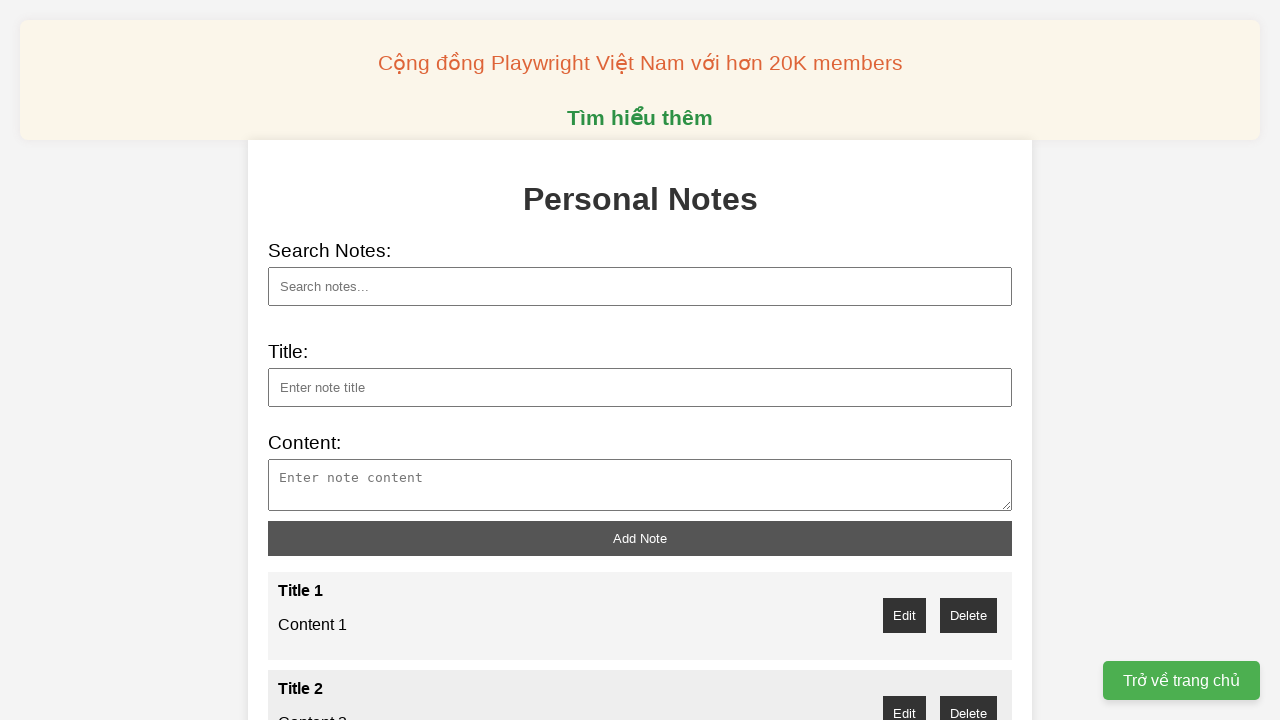

Filled note title field with 'Title 3' on xpath=//input[@id='note-title']
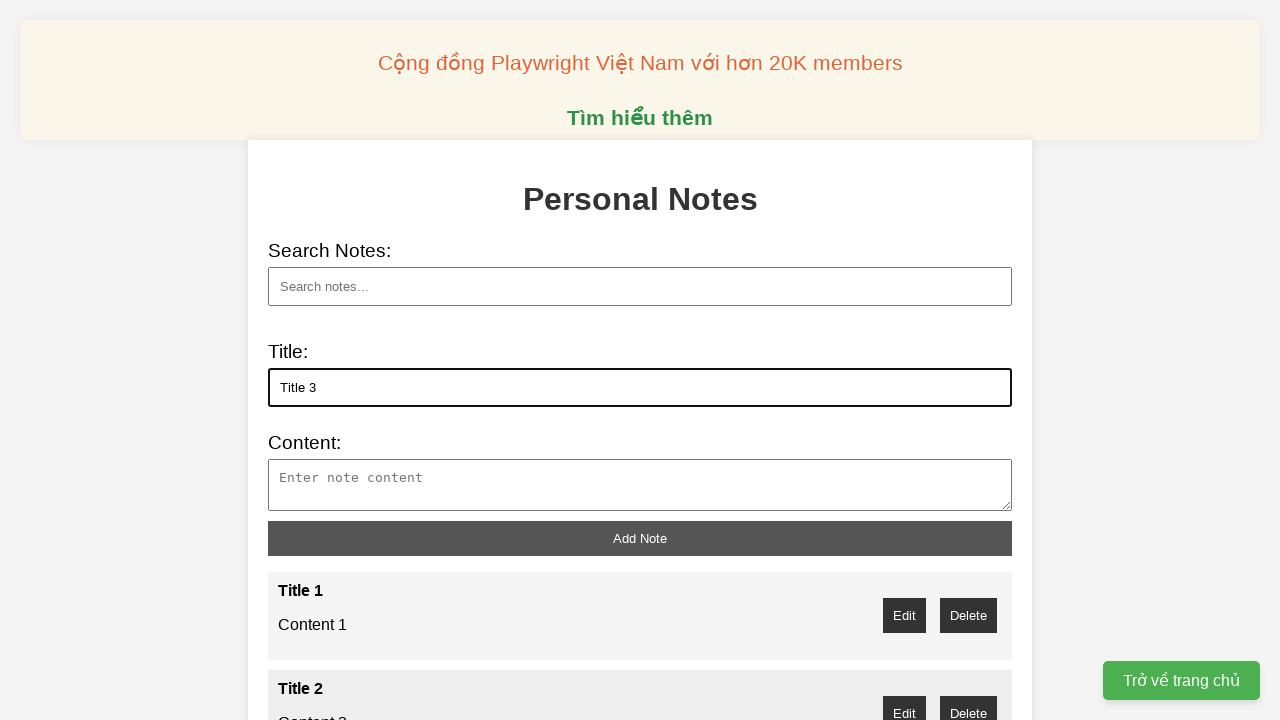

Filled note content field with 'Content 3' on xpath=//textarea[@id='note-content']
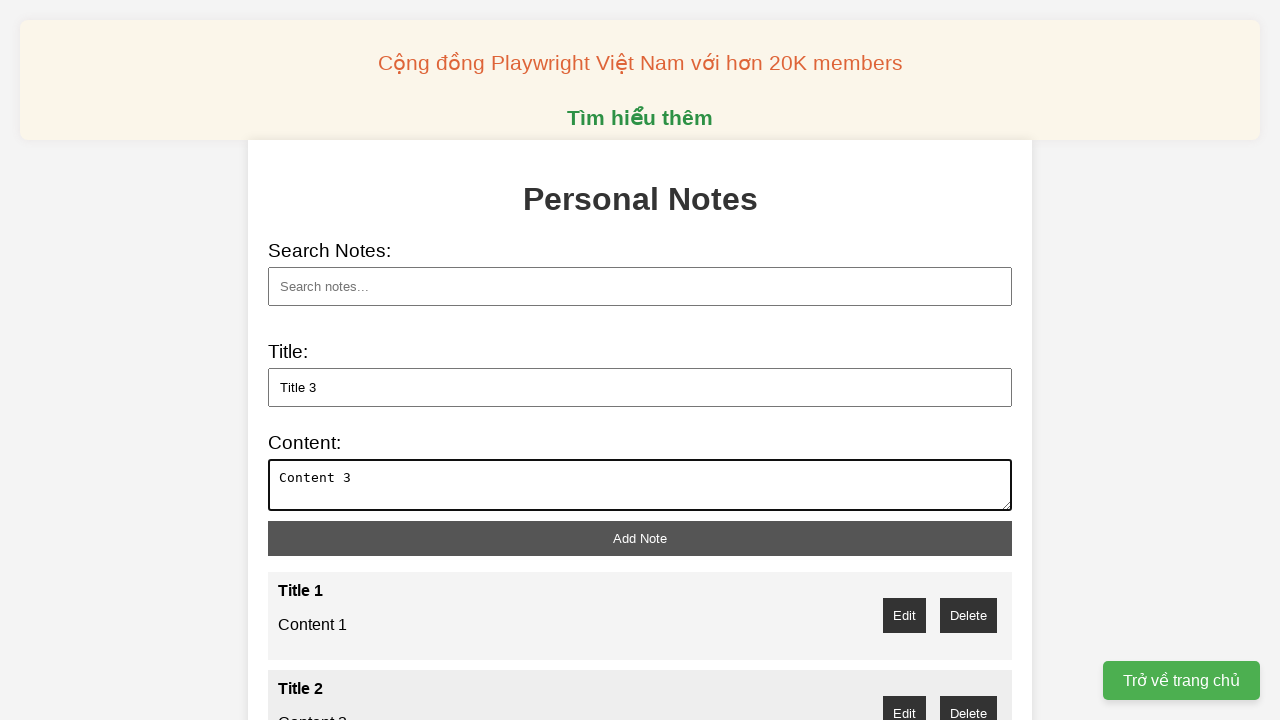

Clicked add note button for note 'Title 3' at (640, 538) on xpath=//button[@id='add-note']
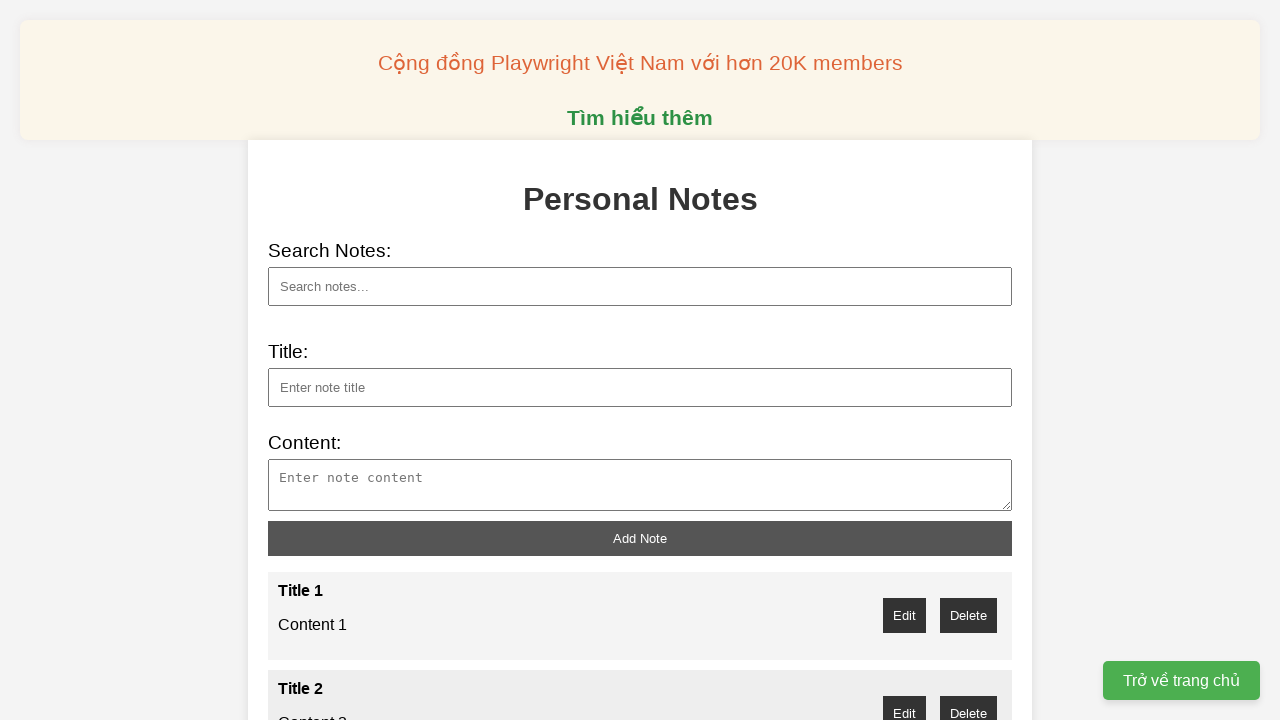

Filled note title field with 'Title 4' on xpath=//input[@id='note-title']
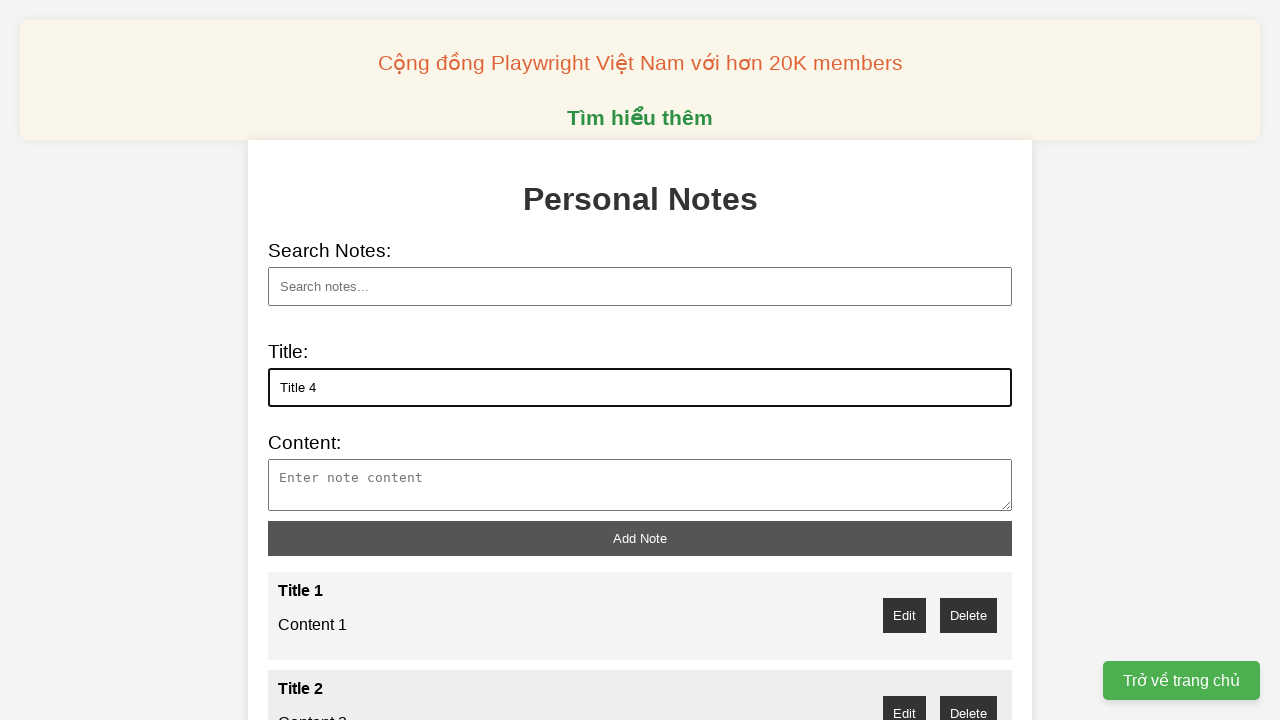

Filled note content field with 'Content 4' on xpath=//textarea[@id='note-content']
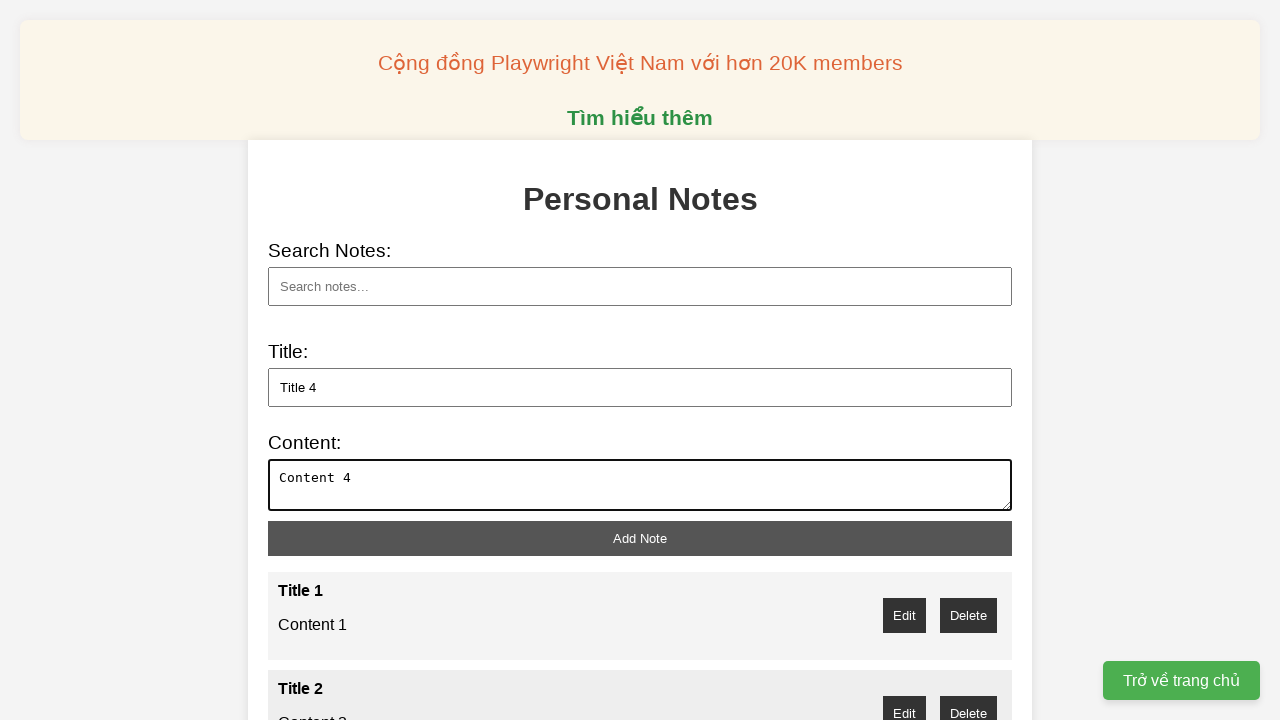

Clicked add note button for note 'Title 4' at (640, 538) on xpath=//button[@id='add-note']
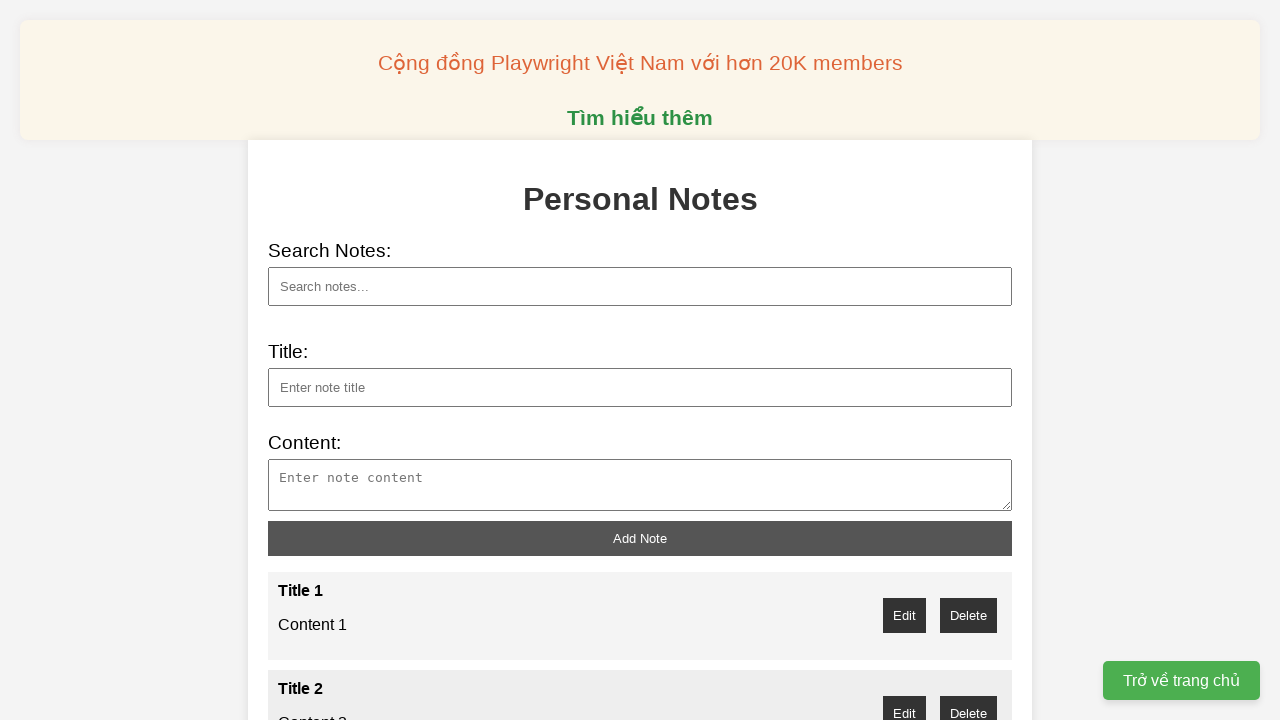

Filled note title field with 'Title 5' on xpath=//input[@id='note-title']
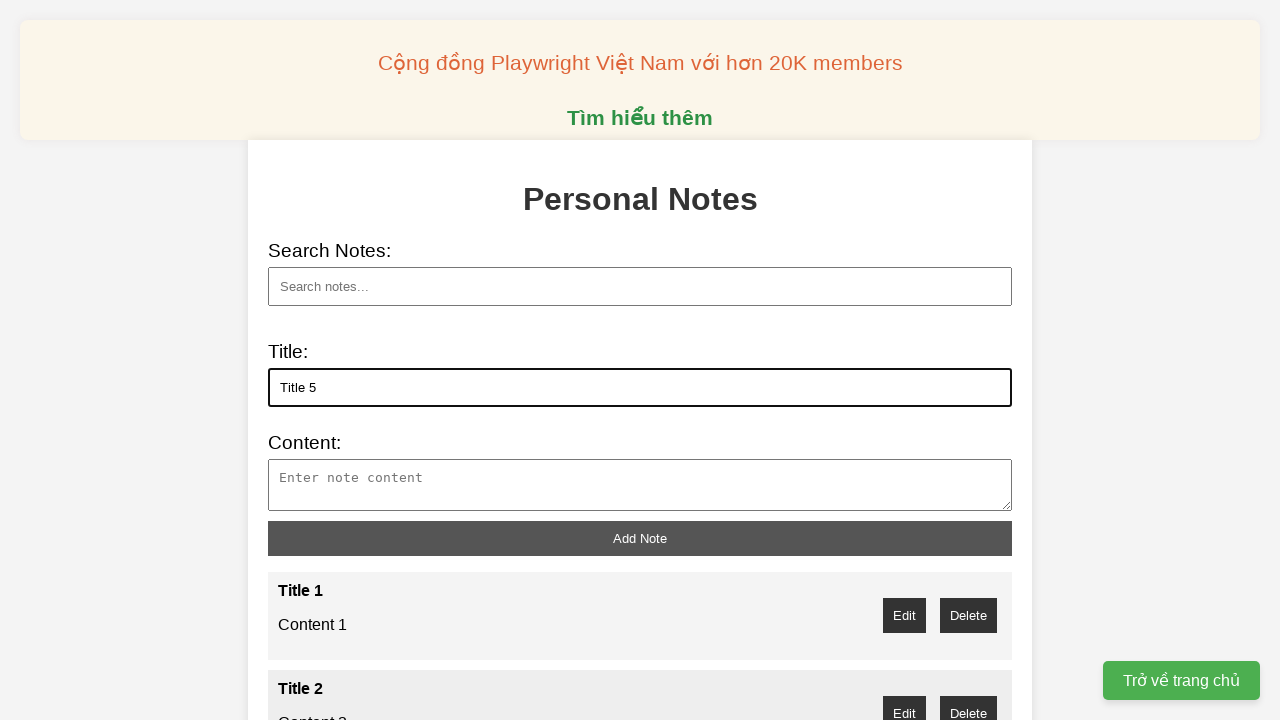

Filled note content field with 'Content 5' on xpath=//textarea[@id='note-content']
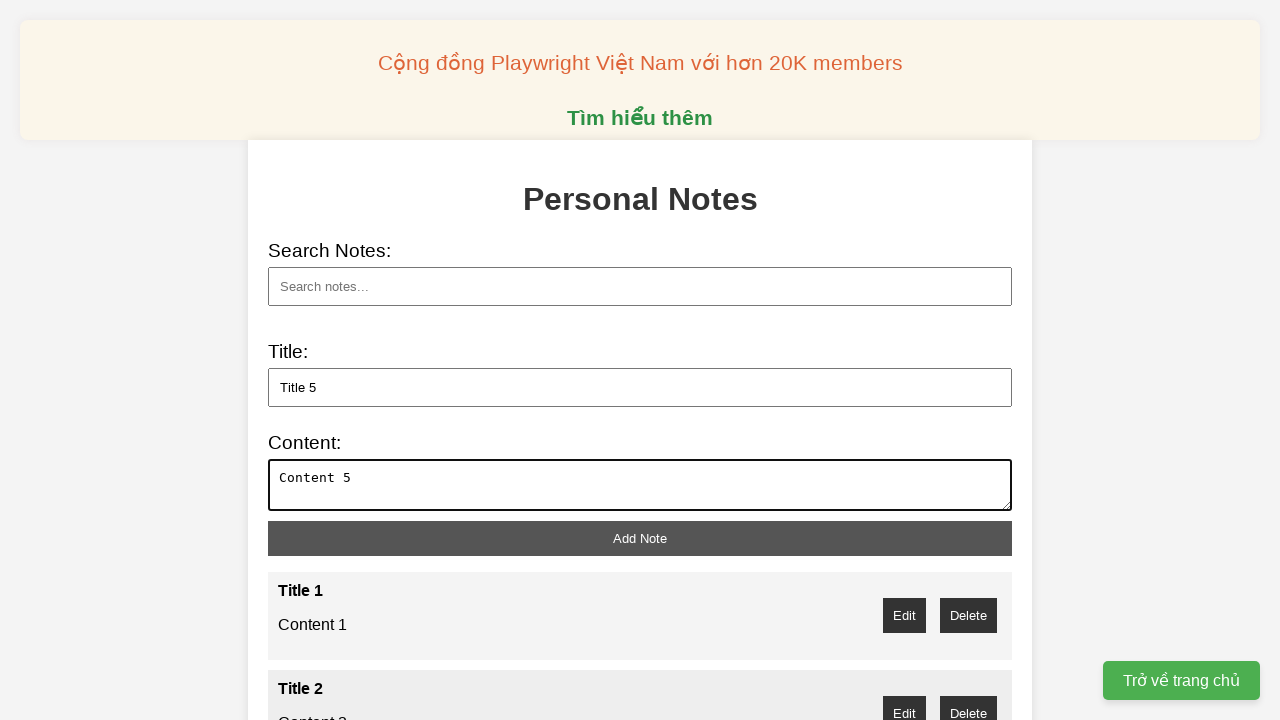

Clicked add note button for note 'Title 5' at (640, 538) on xpath=//button[@id='add-note']
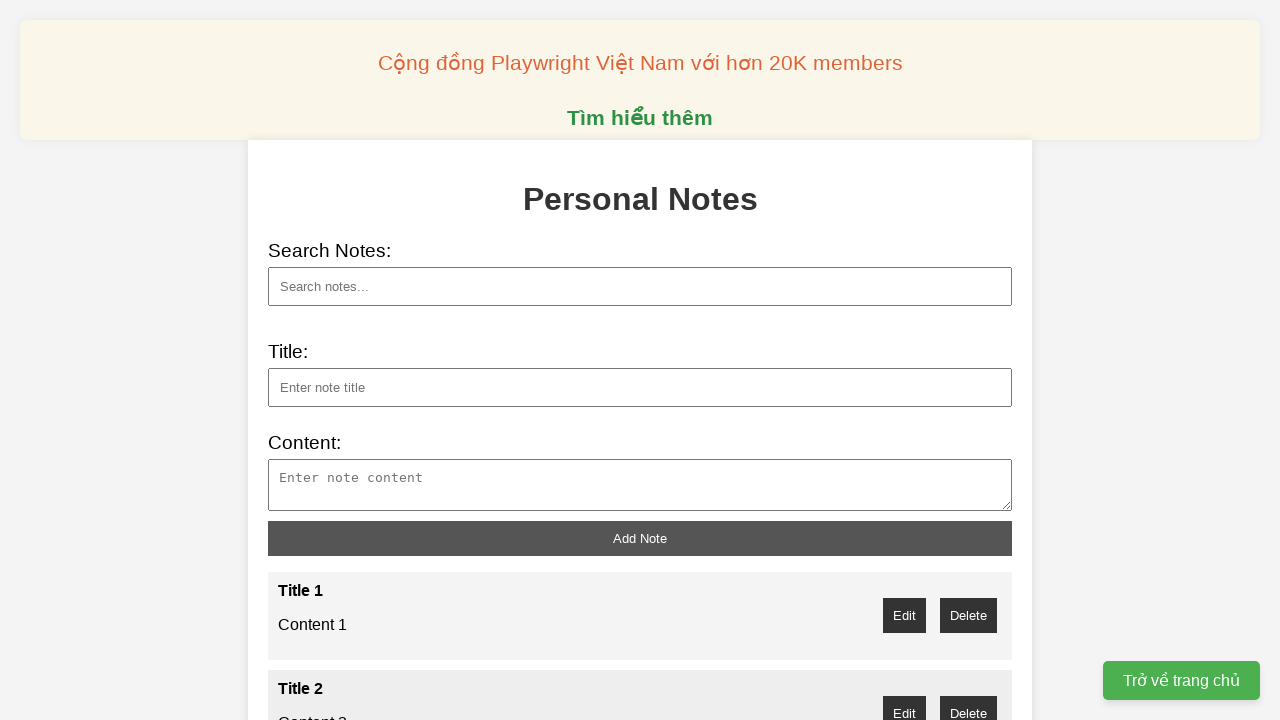

Filled note title field with 'Title 6' on xpath=//input[@id='note-title']
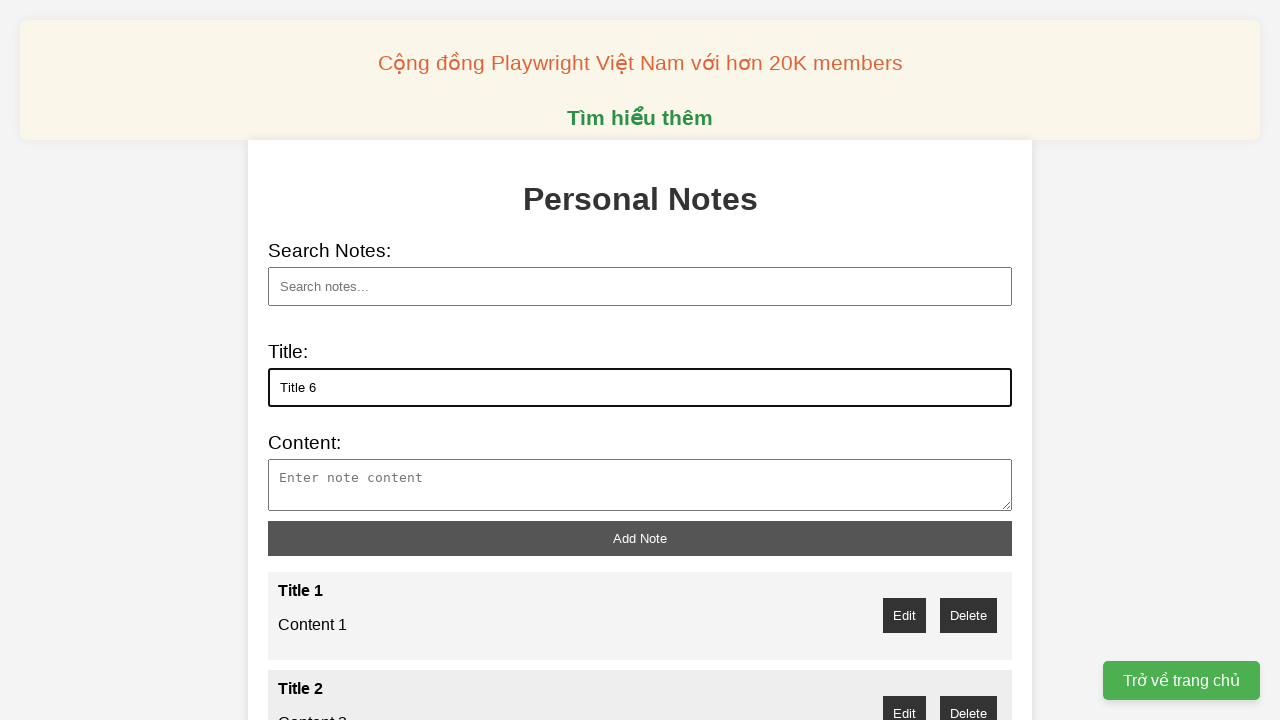

Filled note content field with 'Content 6' on xpath=//textarea[@id='note-content']
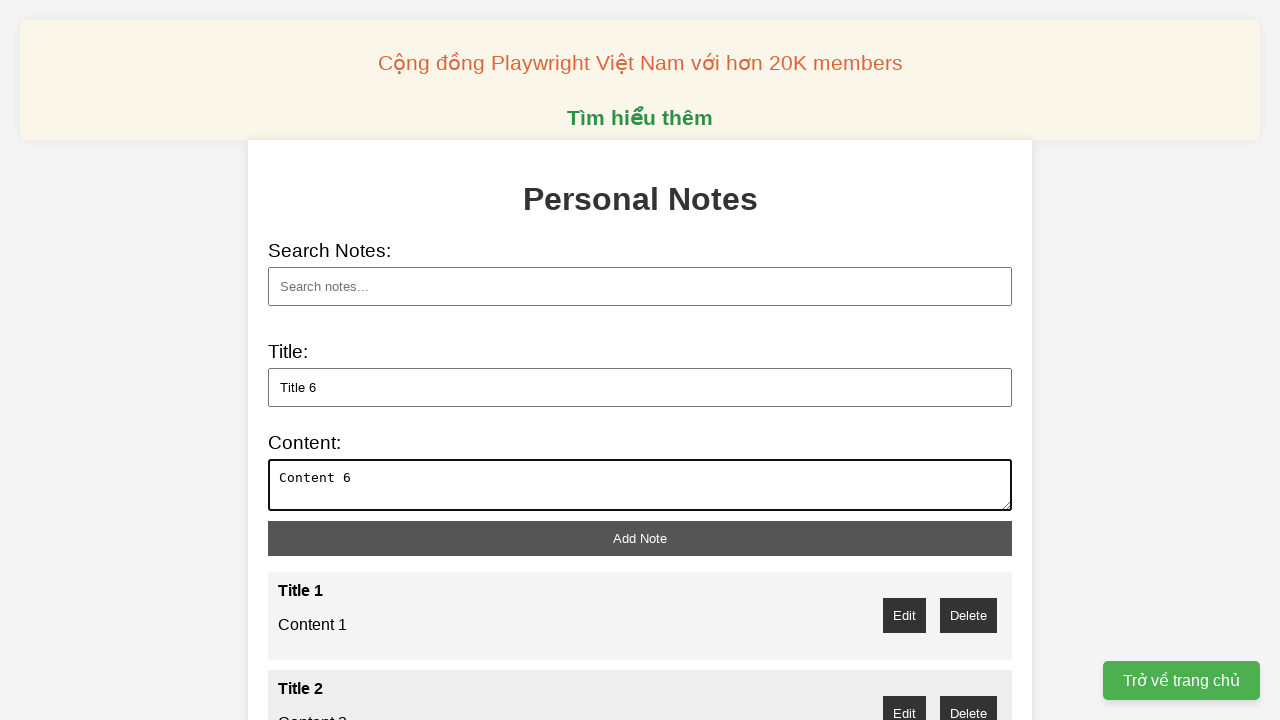

Clicked add note button for note 'Title 6' at (640, 538) on xpath=//button[@id='add-note']
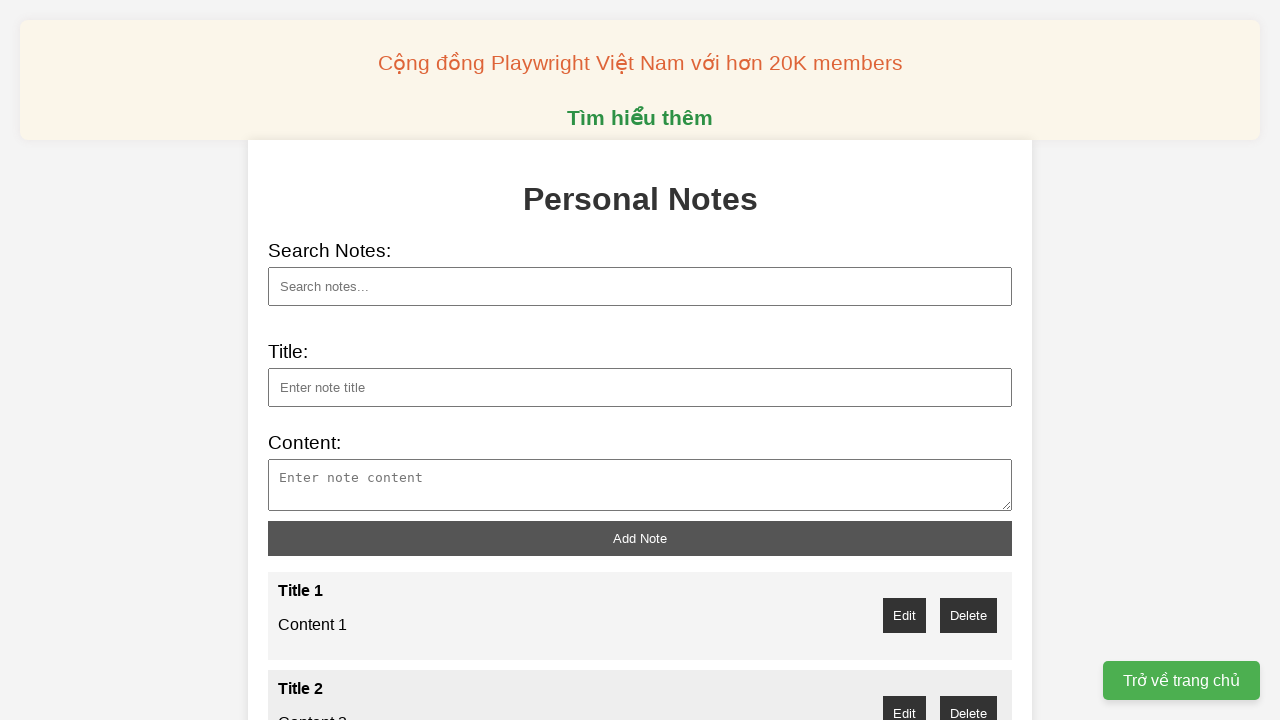

Filled note title field with 'Title 7' on xpath=//input[@id='note-title']
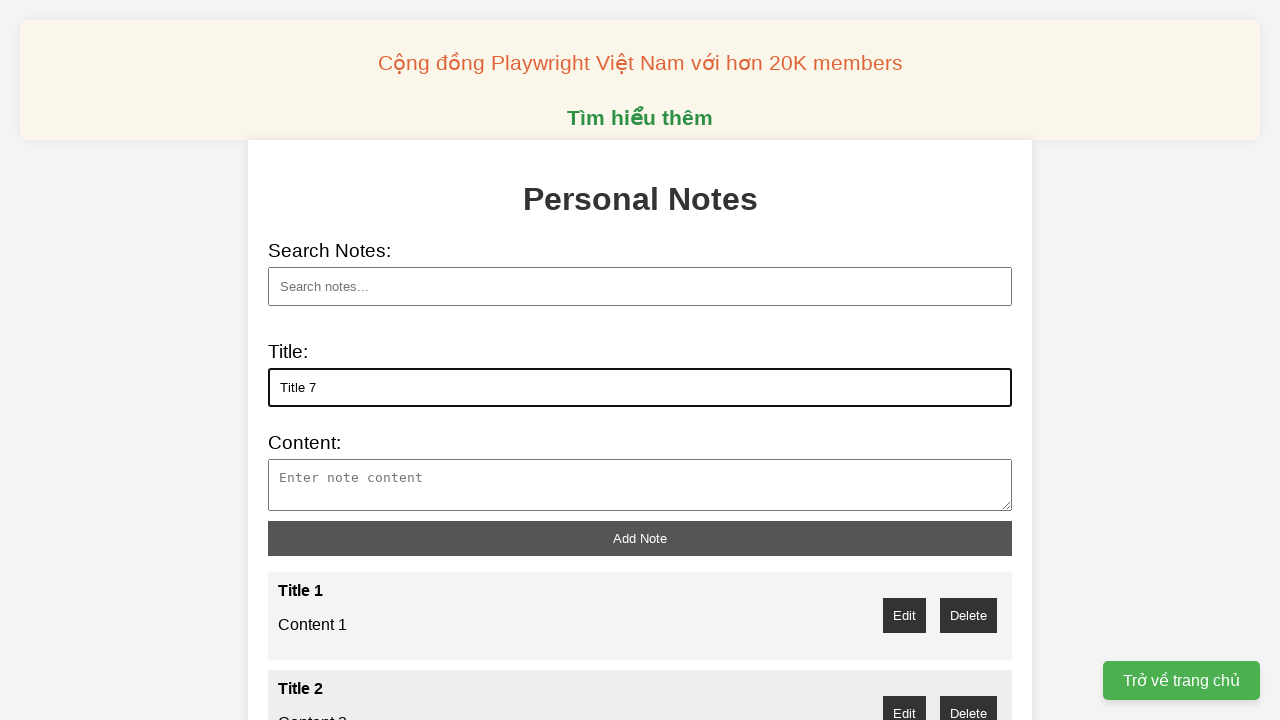

Filled note content field with 'Content 7' on xpath=//textarea[@id='note-content']
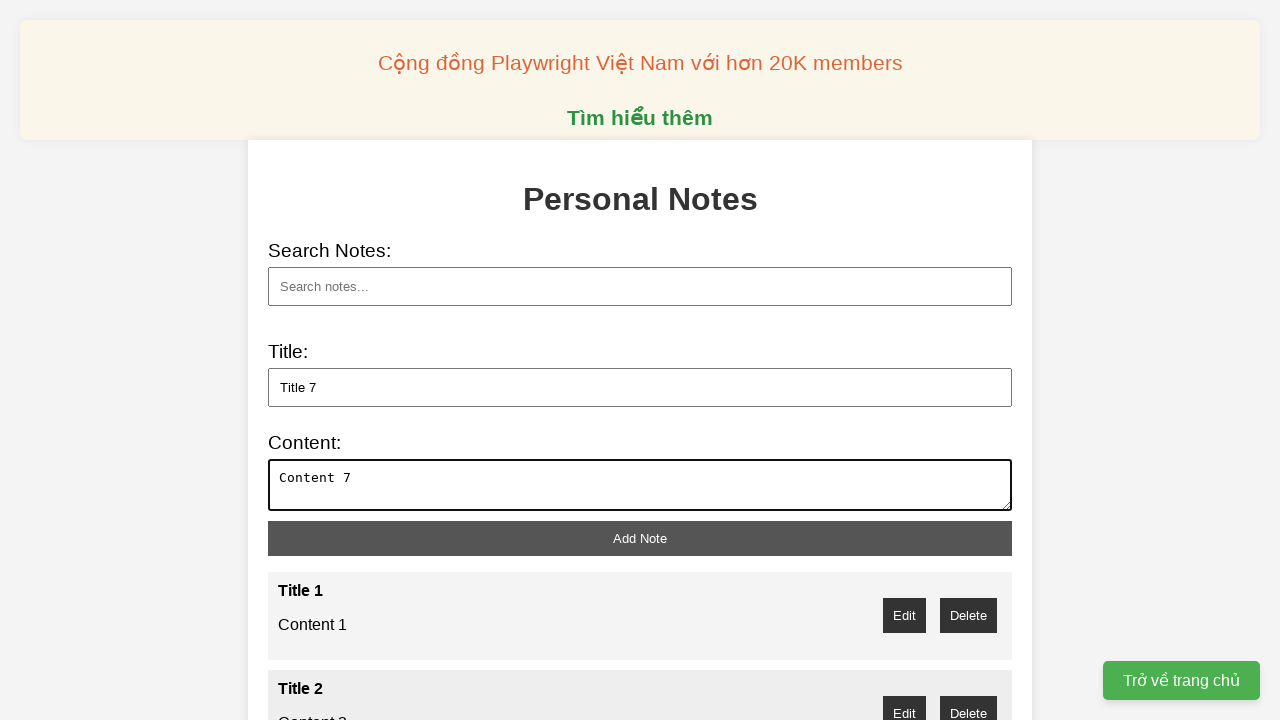

Clicked add note button for note 'Title 7' at (640, 538) on xpath=//button[@id='add-note']
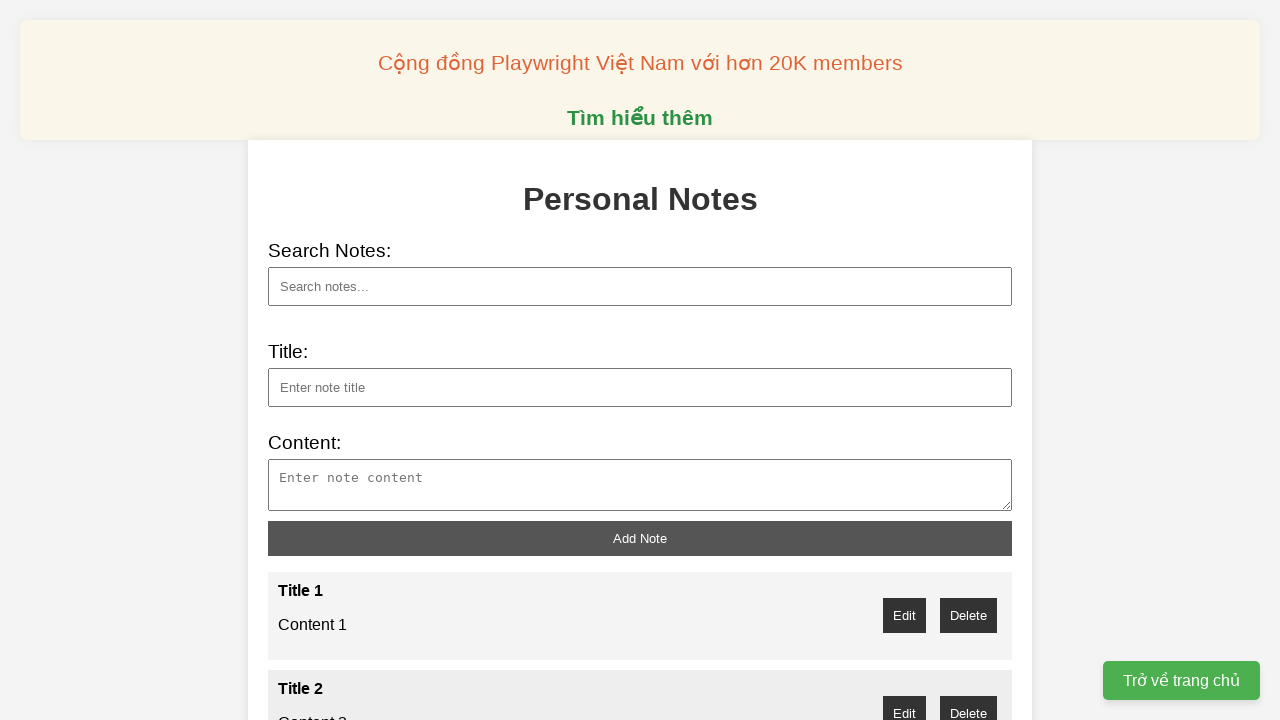

Filled note title field with 'Title 8' on xpath=//input[@id='note-title']
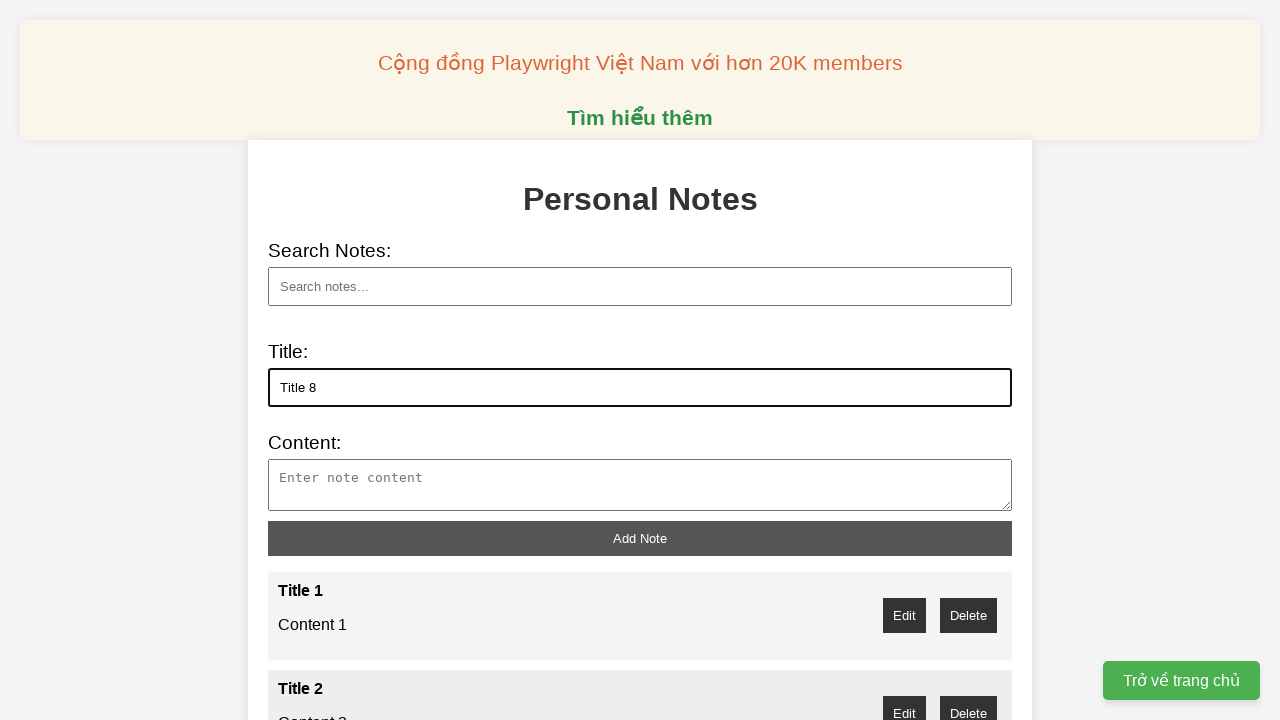

Filled note content field with 'Content 8' on xpath=//textarea[@id='note-content']
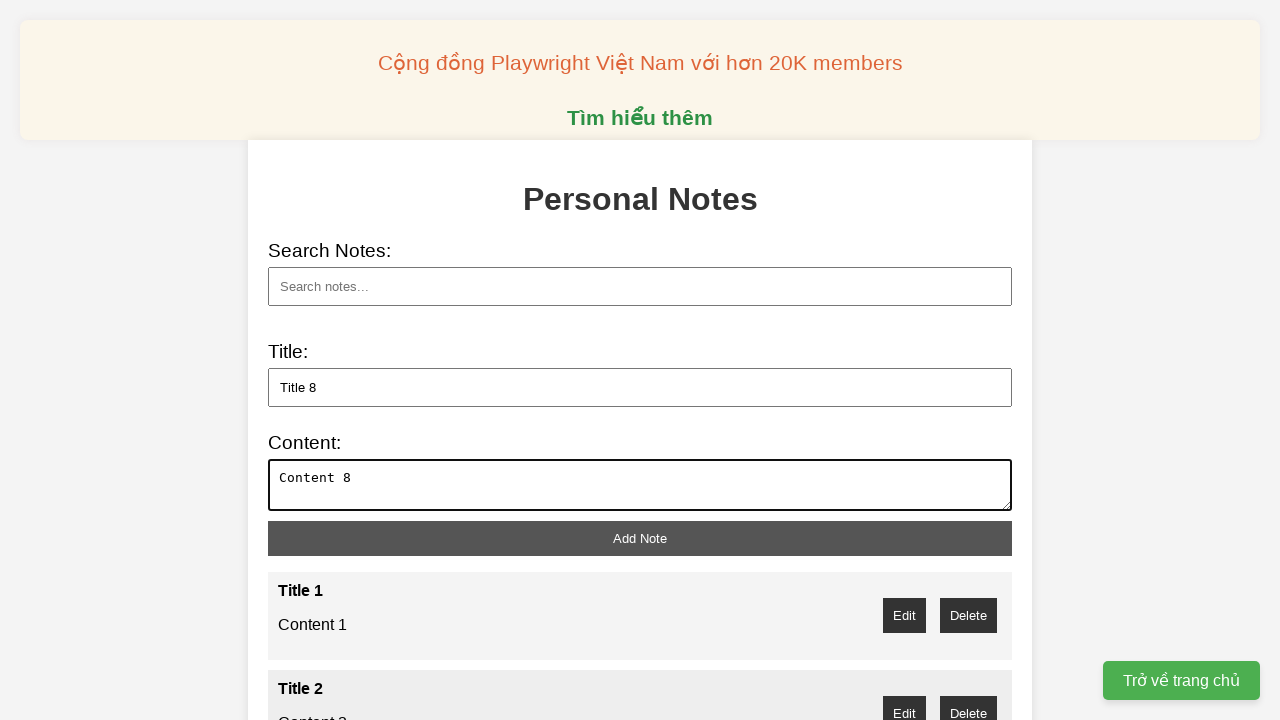

Clicked add note button for note 'Title 8' at (640, 538) on xpath=//button[@id='add-note']
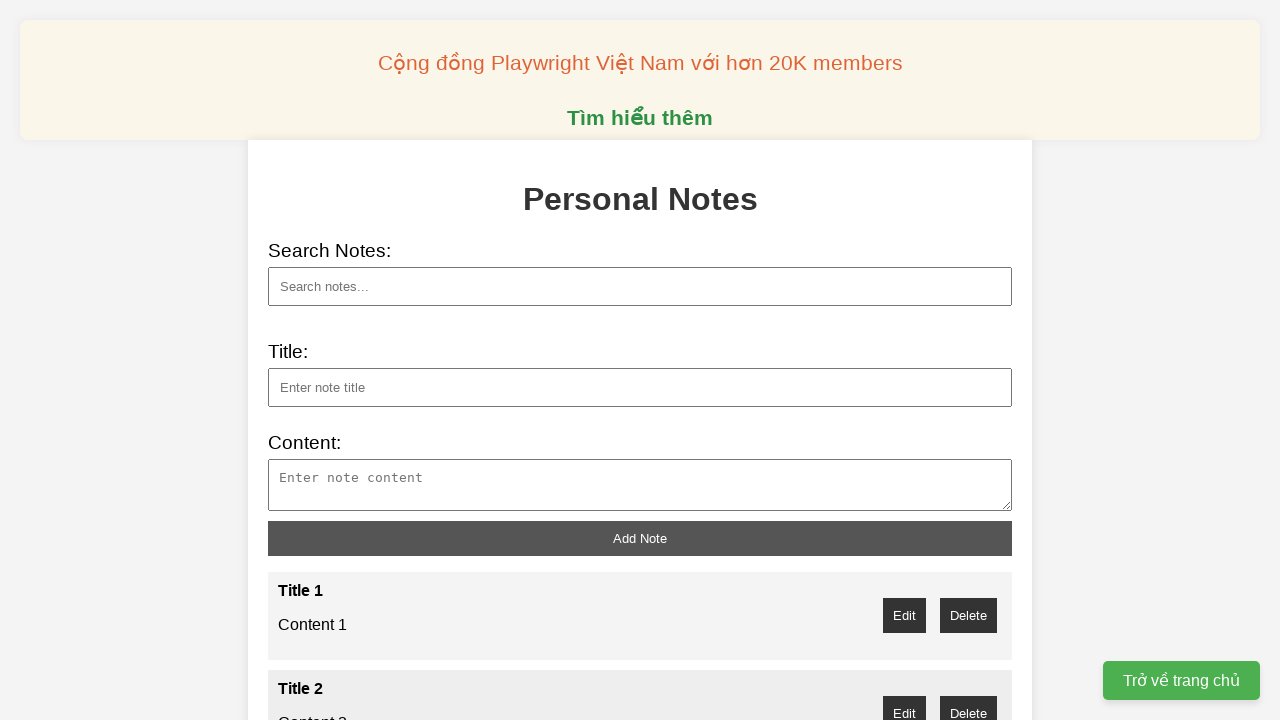

Filled note title field with 'Title 9' on xpath=//input[@id='note-title']
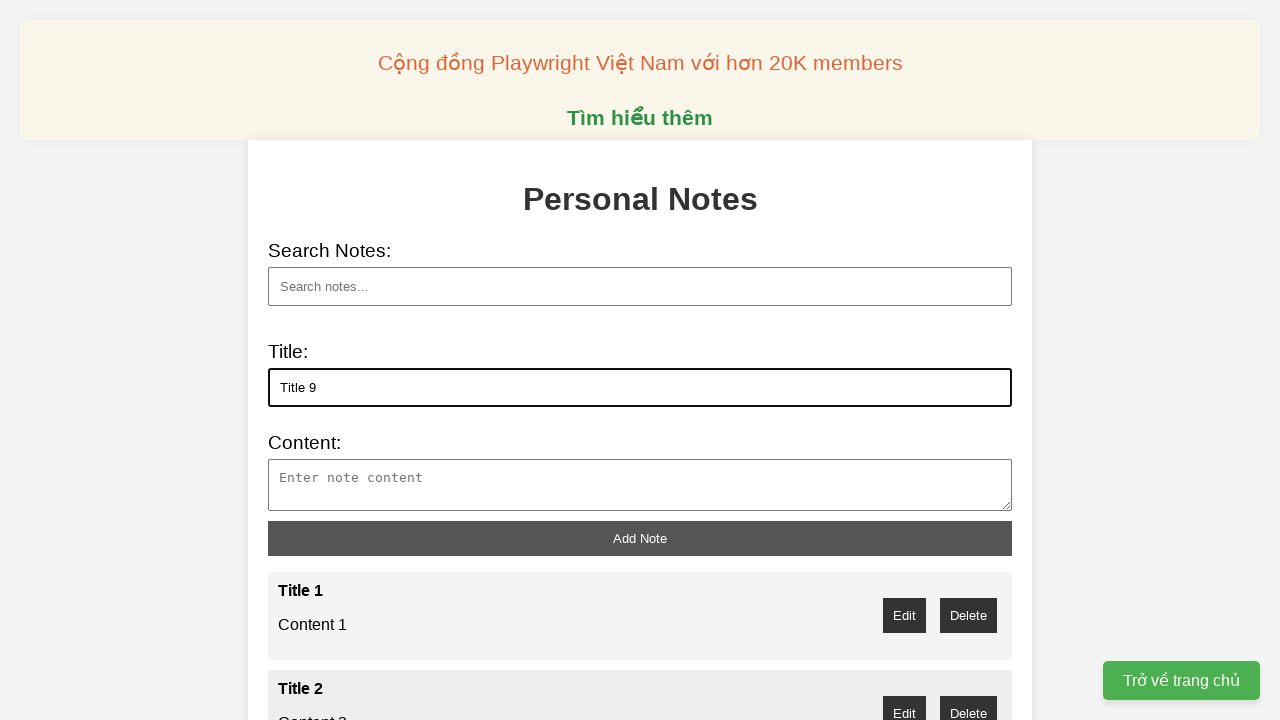

Filled note content field with 'Content 9' on xpath=//textarea[@id='note-content']
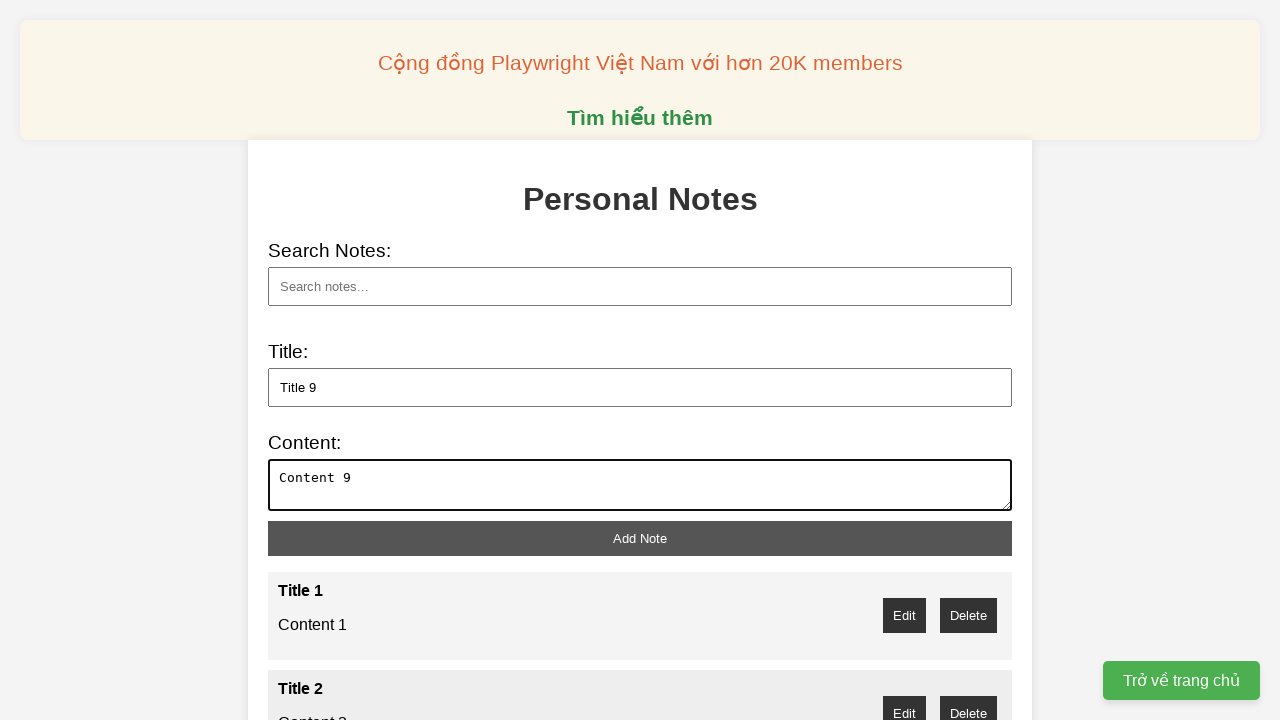

Clicked add note button for note 'Title 9' at (640, 538) on xpath=//button[@id='add-note']
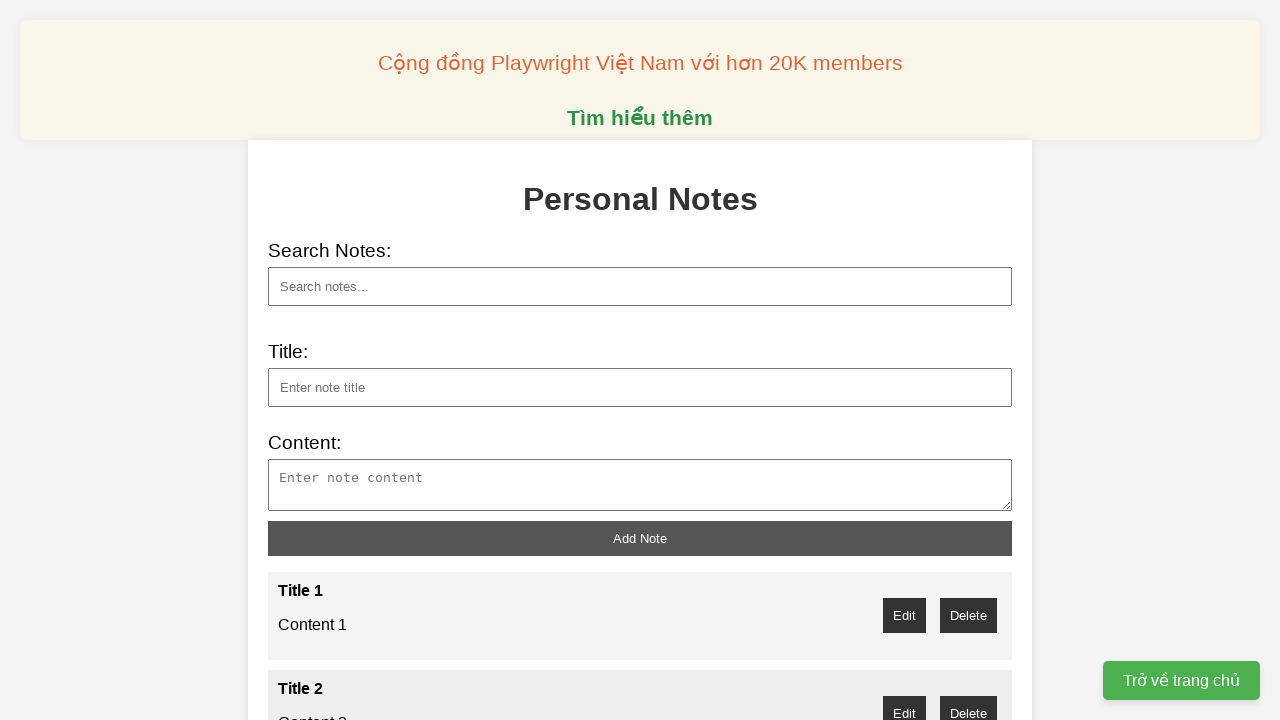

Filled note title field with 'Title 10' on xpath=//input[@id='note-title']
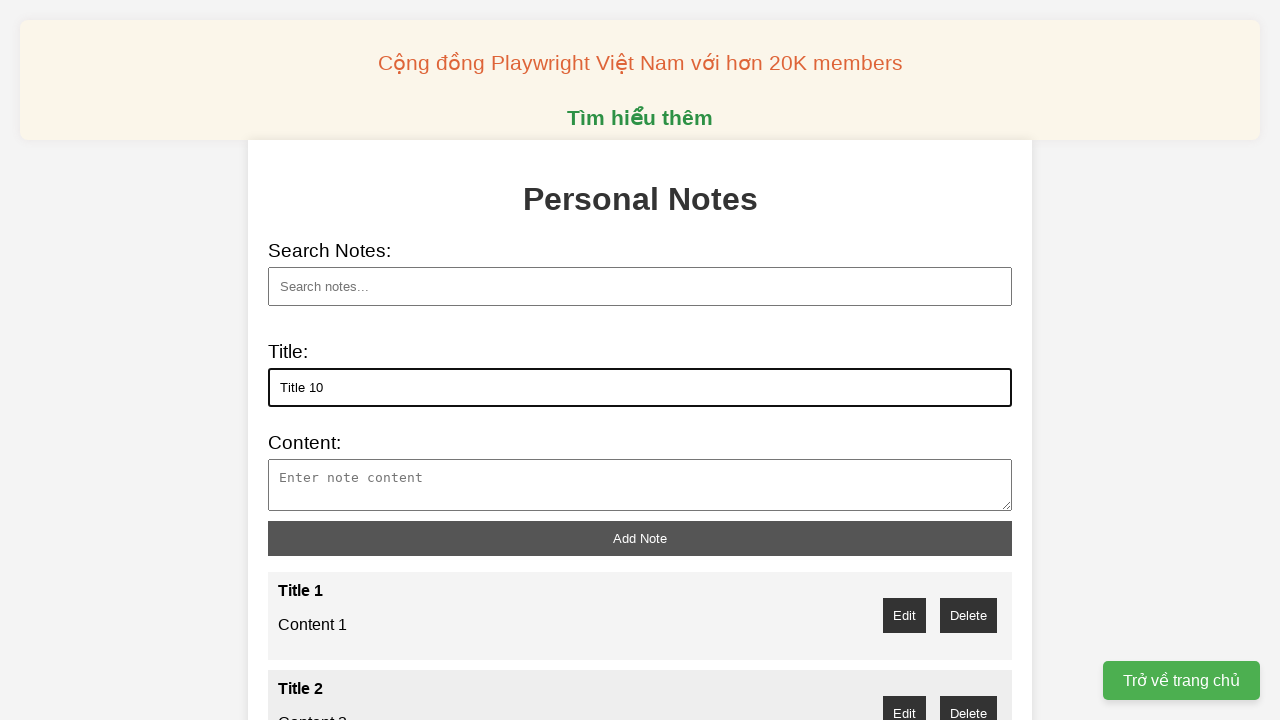

Filled note content field with 'Content 10' on xpath=//textarea[@id='note-content']
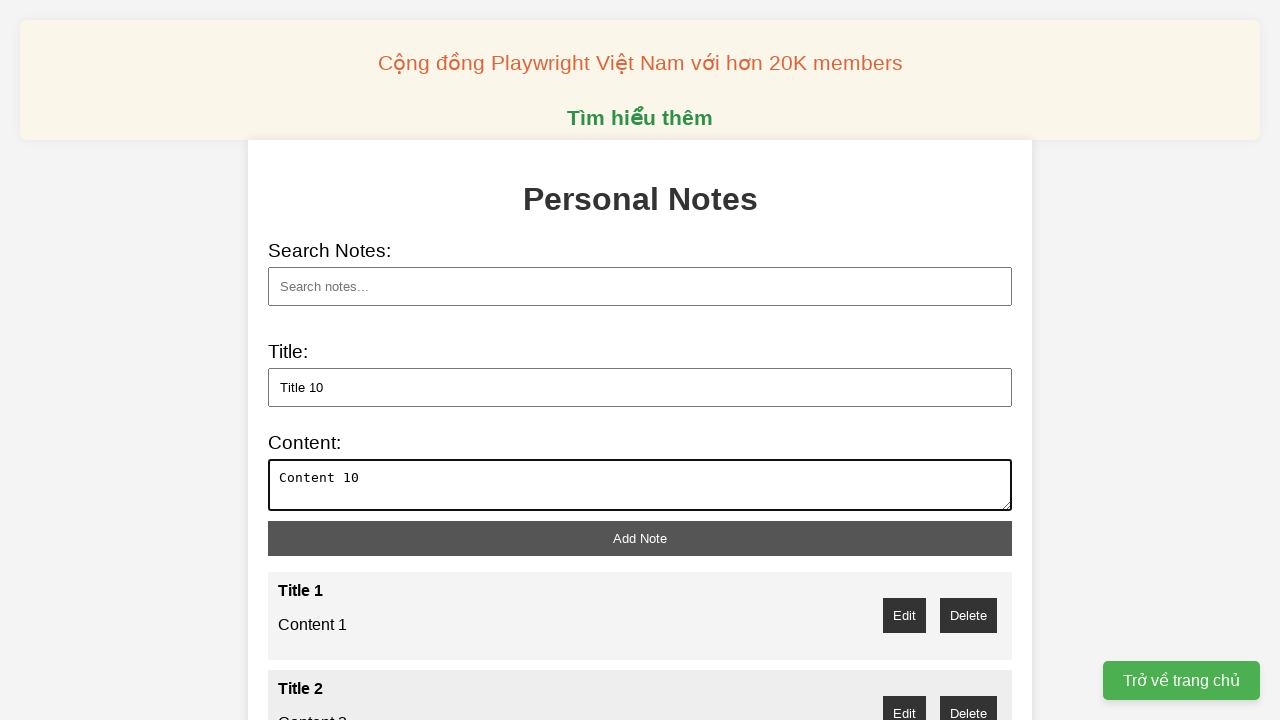

Clicked add note button for note 'Title 10' at (640, 538) on xpath=//button[@id='add-note']
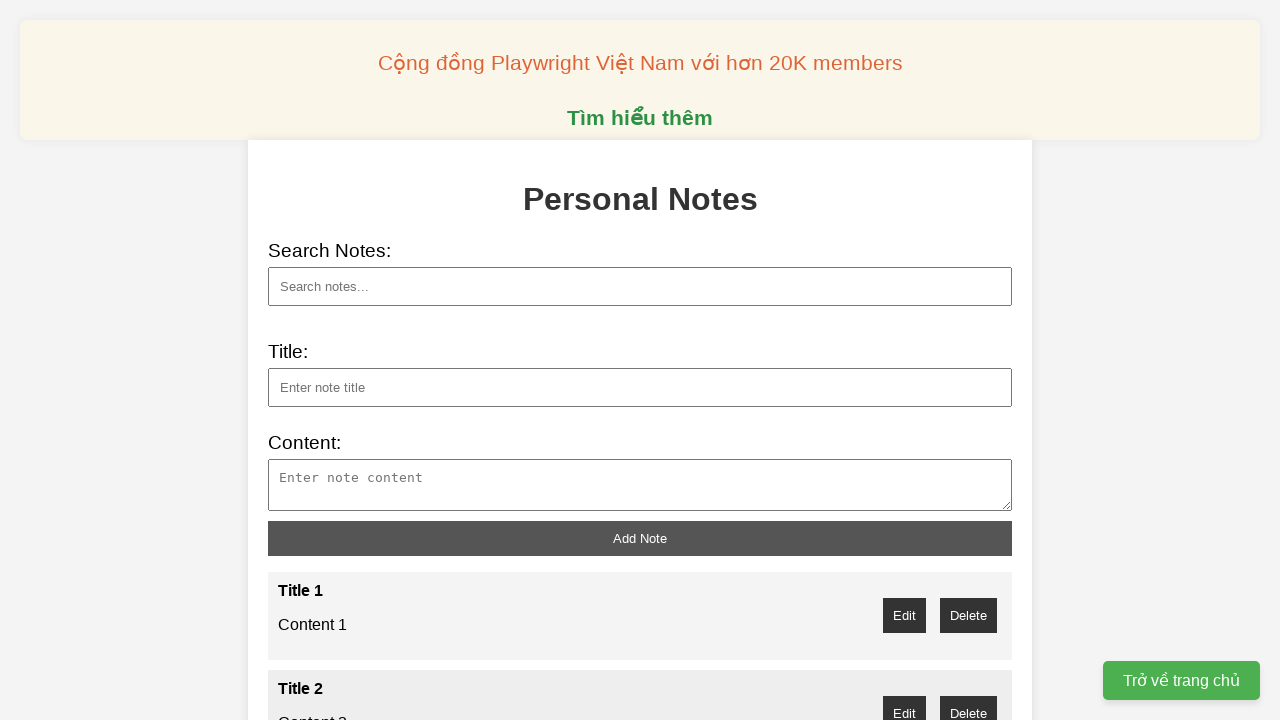

Filled search field with '8' to search for notes on xpath=//input[@id='search']
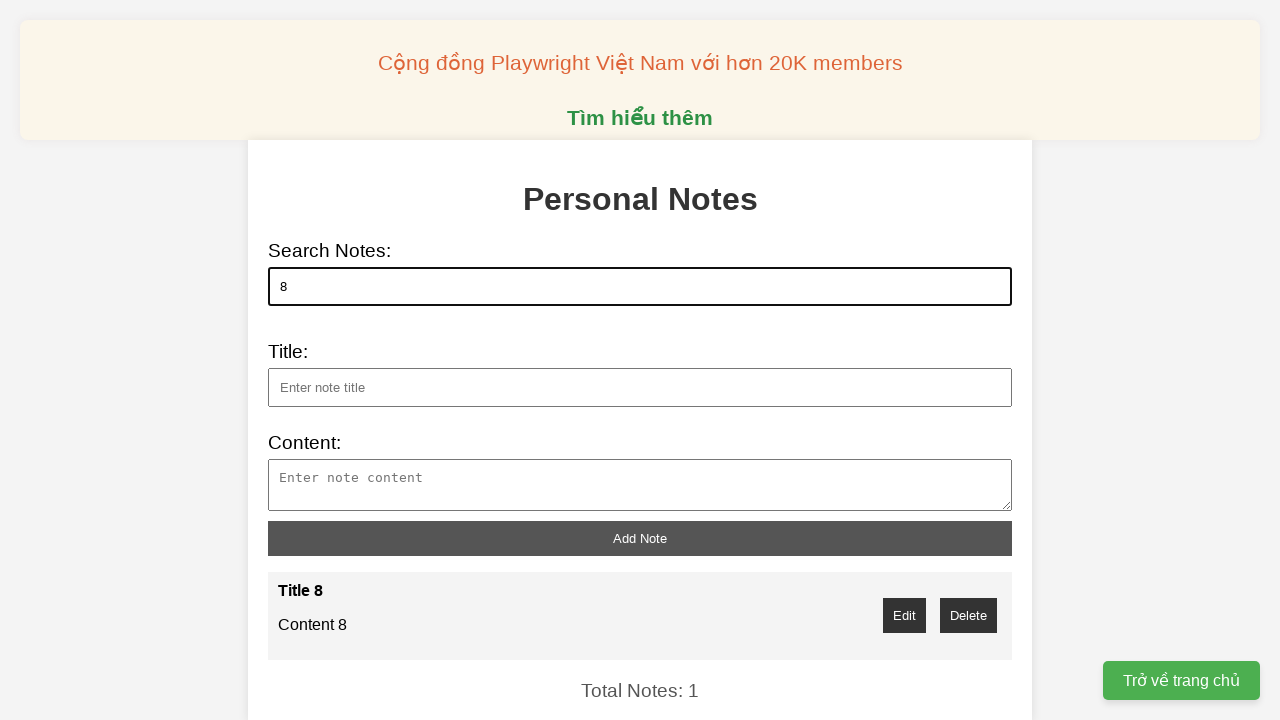

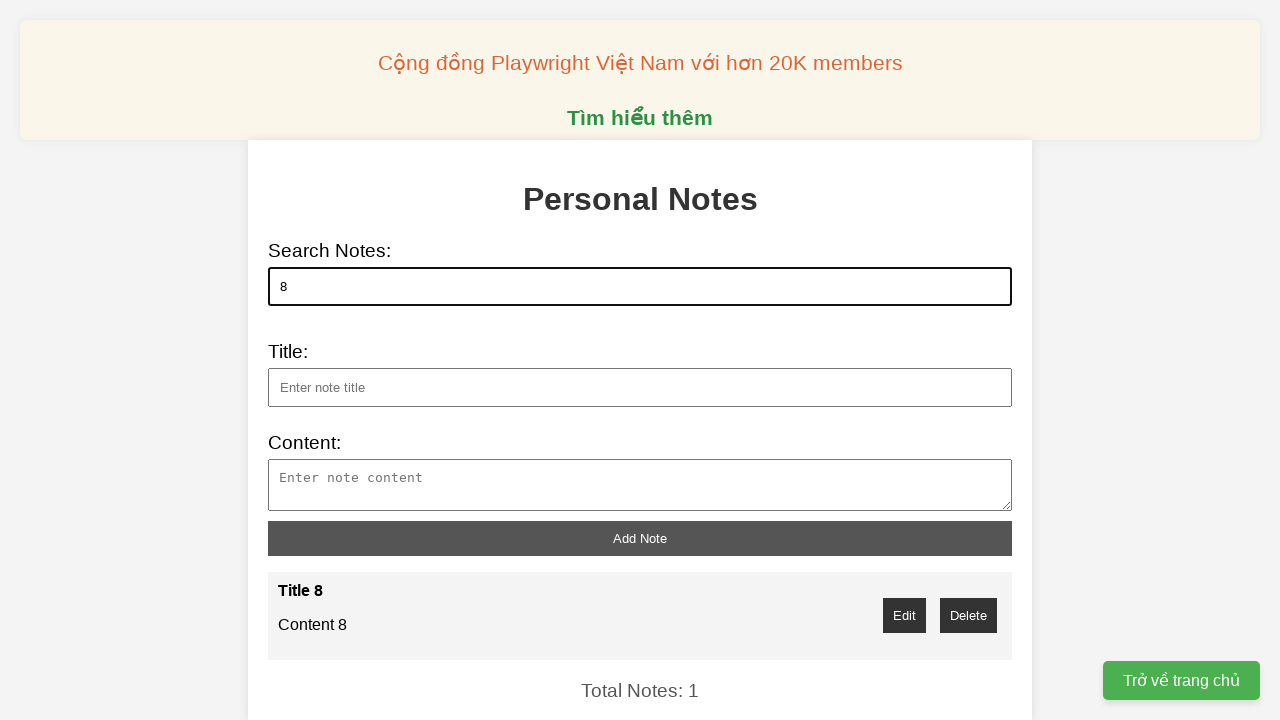